Tests window handling functionality by clicking a button inside an iframe that opens a new window, then switches to the new window and closes it

Starting URL: https://www.w3schools.com/jsref/tryit.asp?filename=tryjsref_win_open

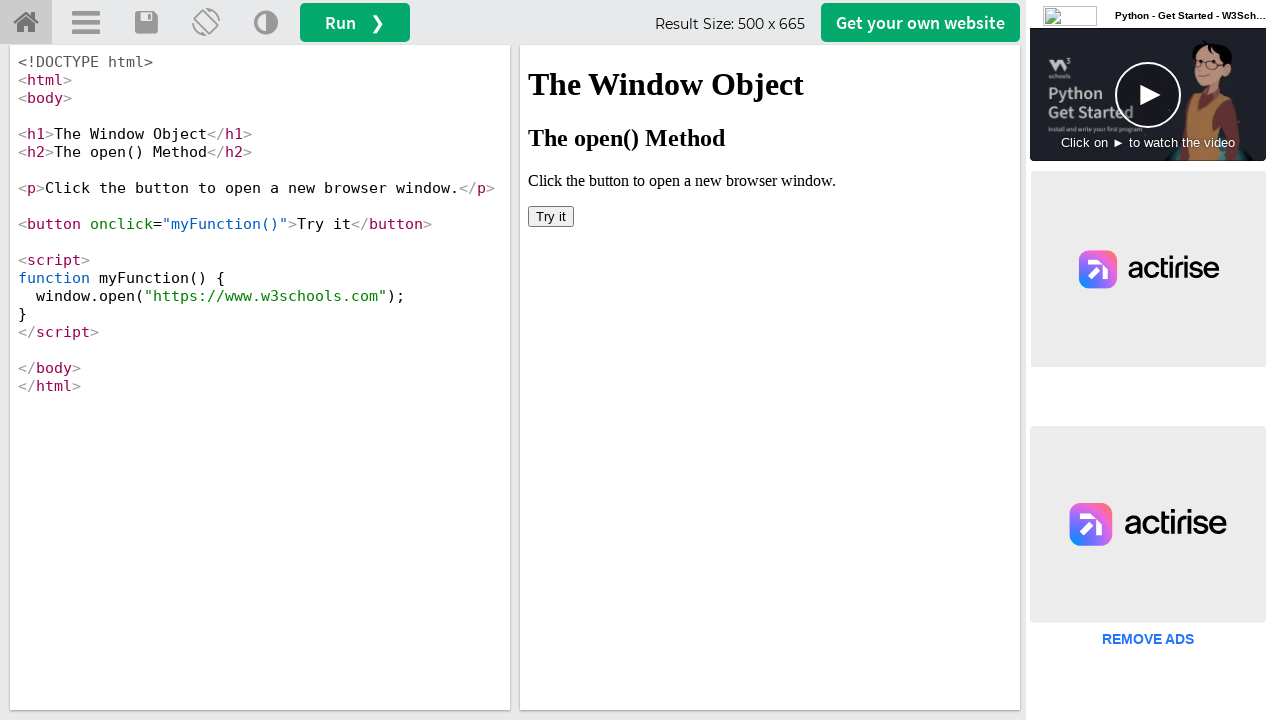

Stored the current page context
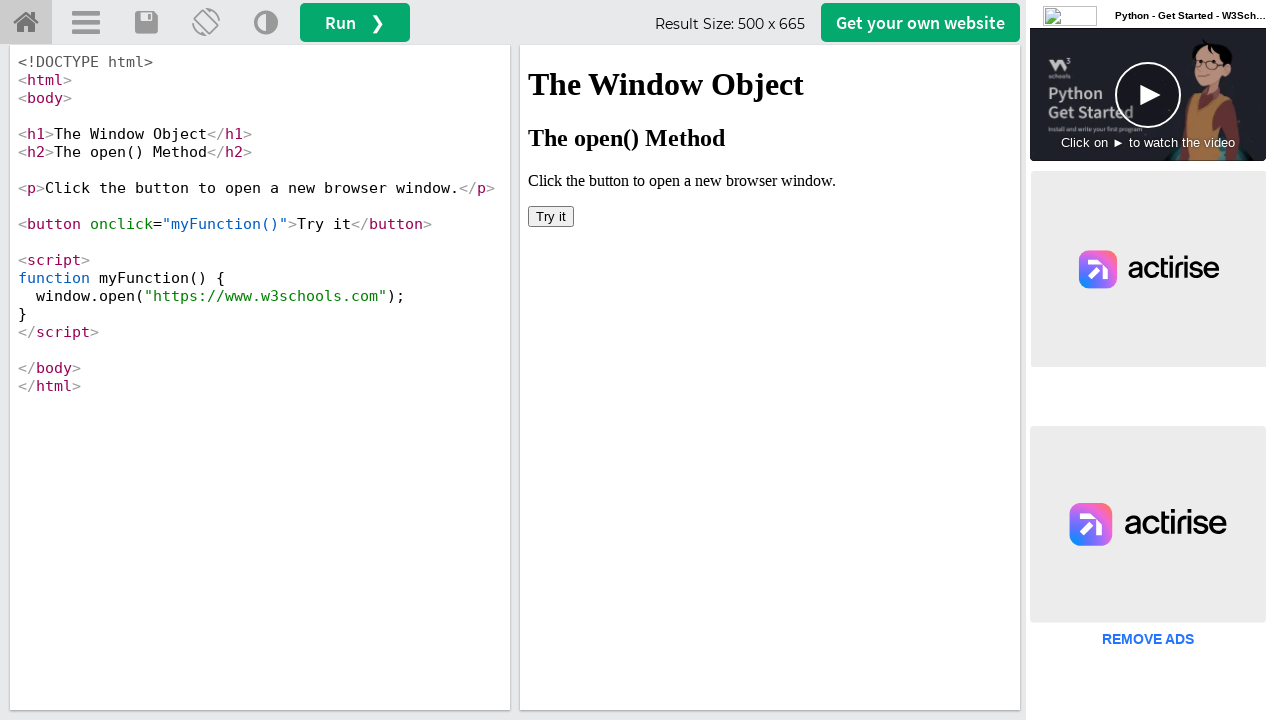

Located the iframe with ID 'iframeResult'
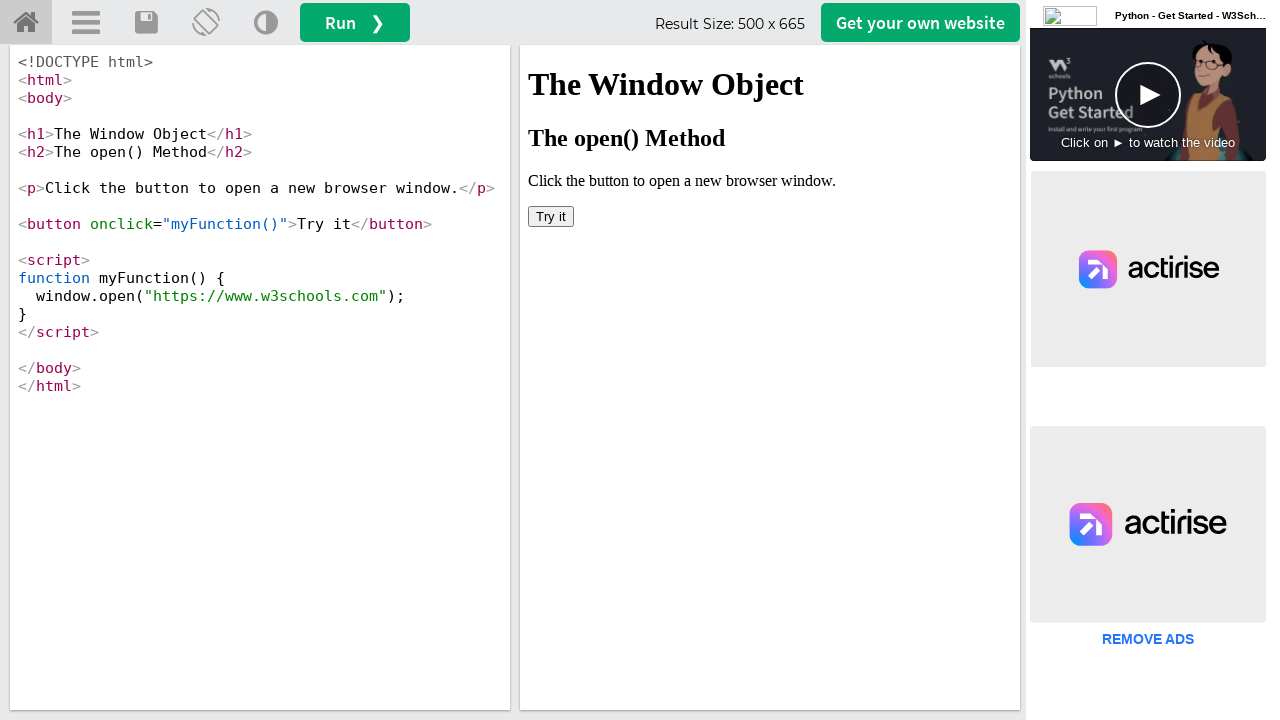

Clicked 'Try it' button inside iframe to open new window at (551, 216) on iframe#iframeResult >> internal:control=enter-frame >> button:has-text('Try it')
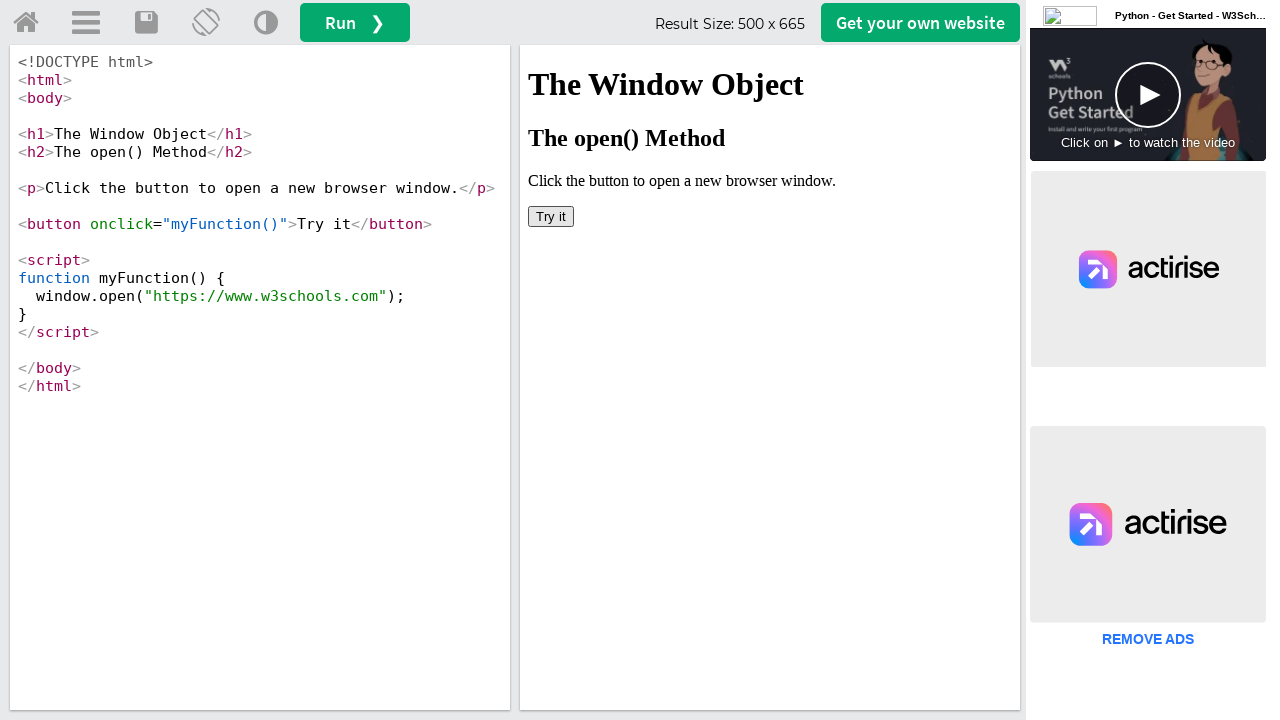

Captured the newly opened window/page
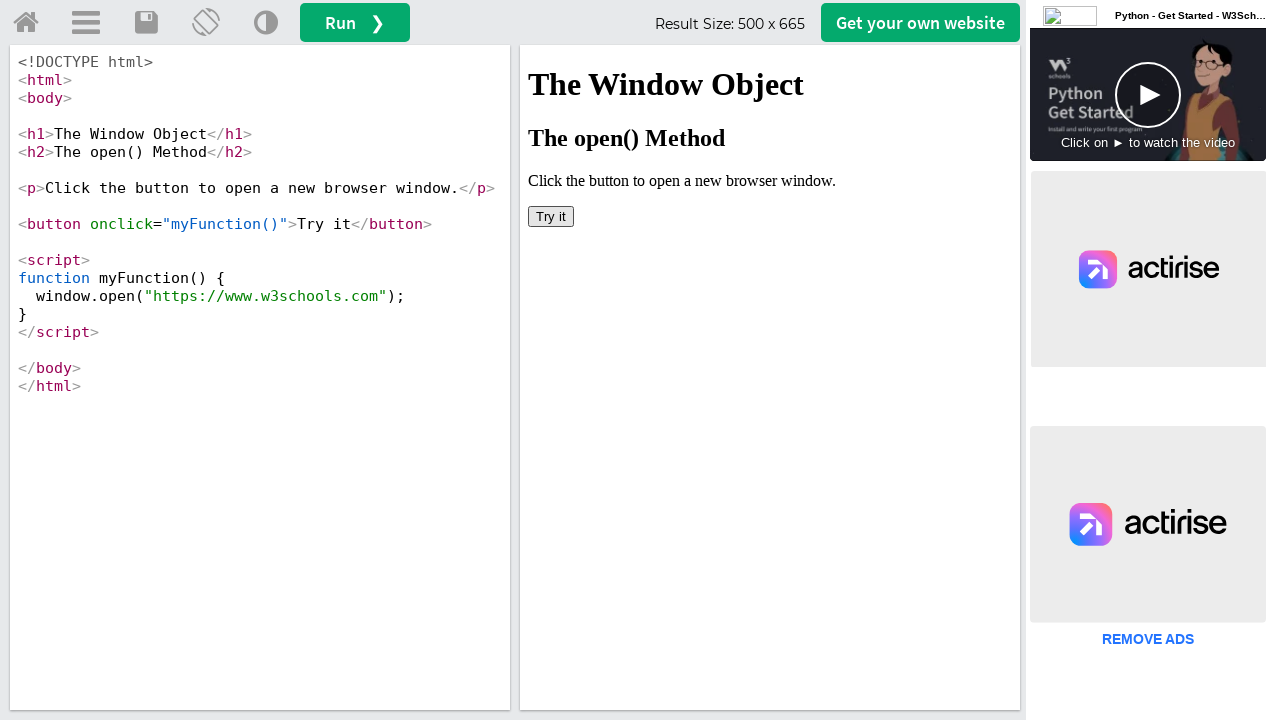

New window loaded completely
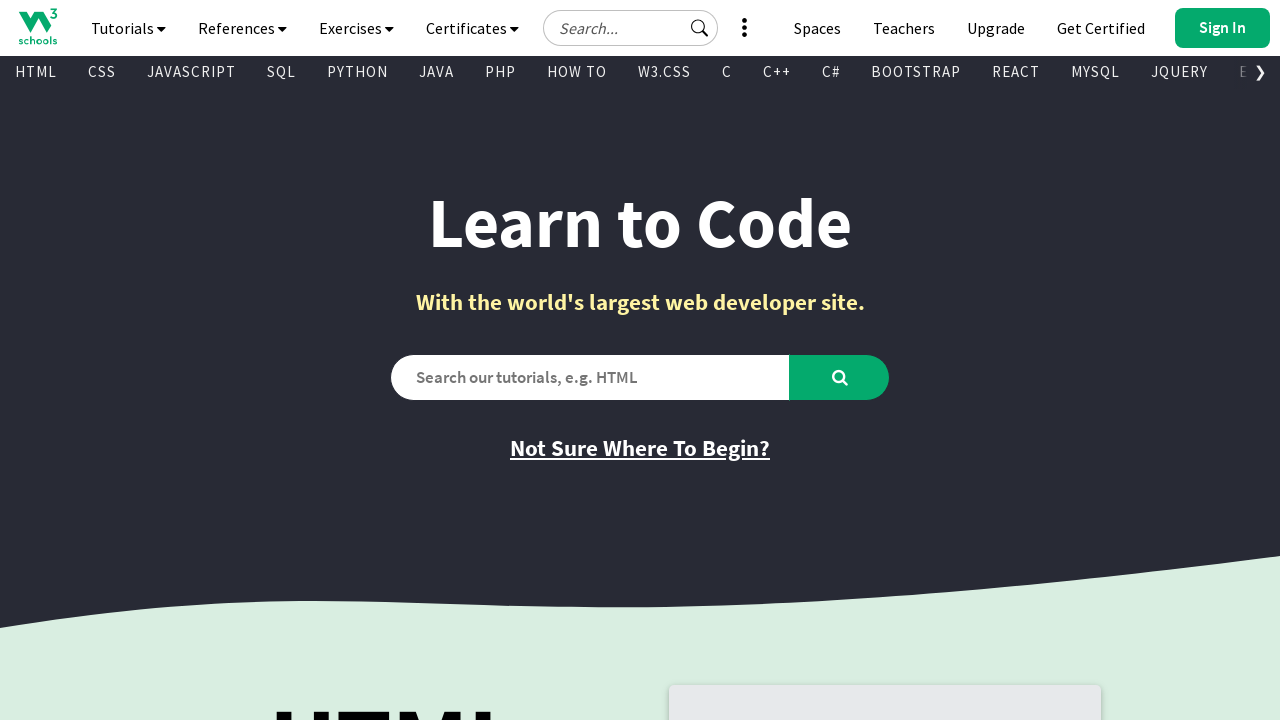

Retrieved new window URL: https://www.w3schools.com/
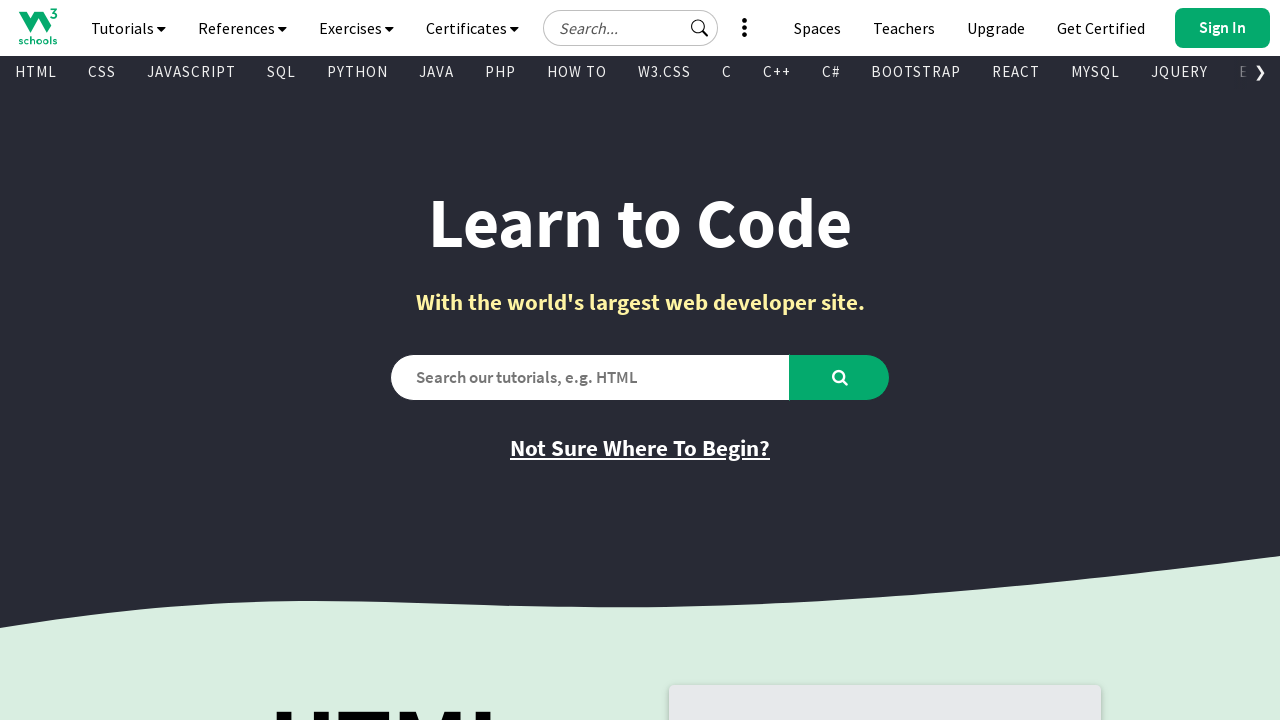

Retrieved new window title: <bound method Page.title of <Page url='https://www.w3schools.com/'>>
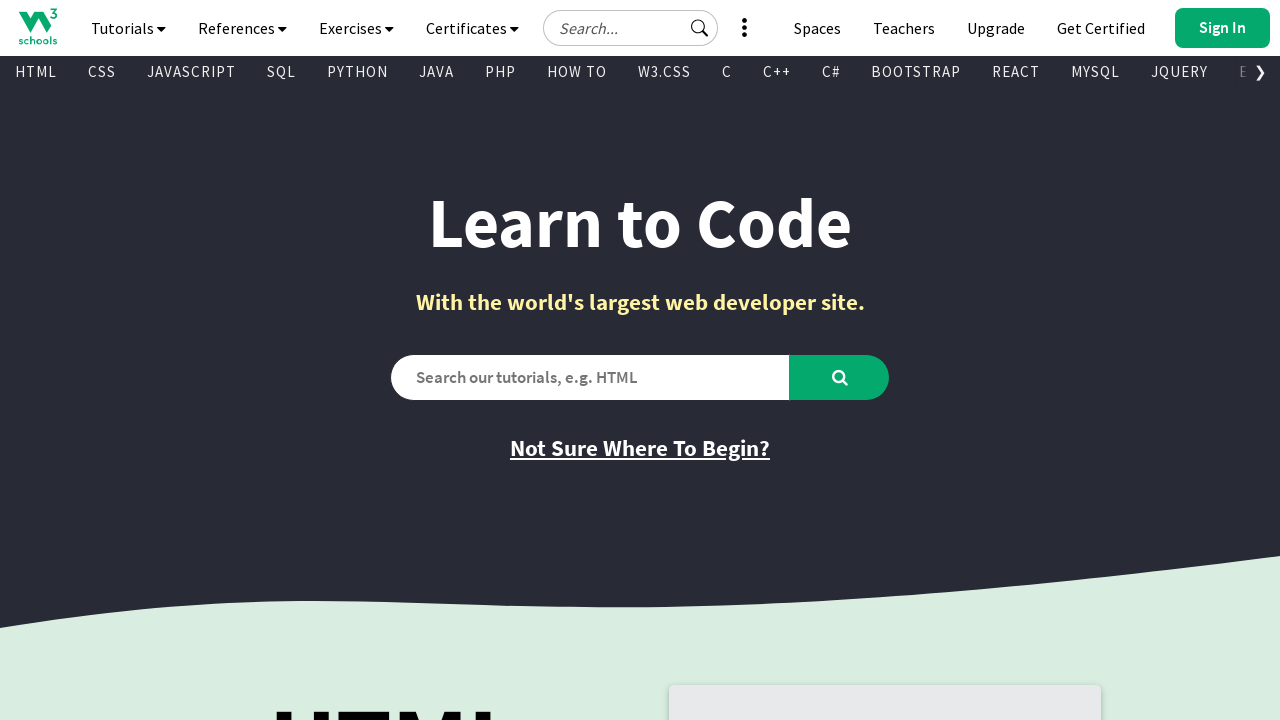

Closed the new window
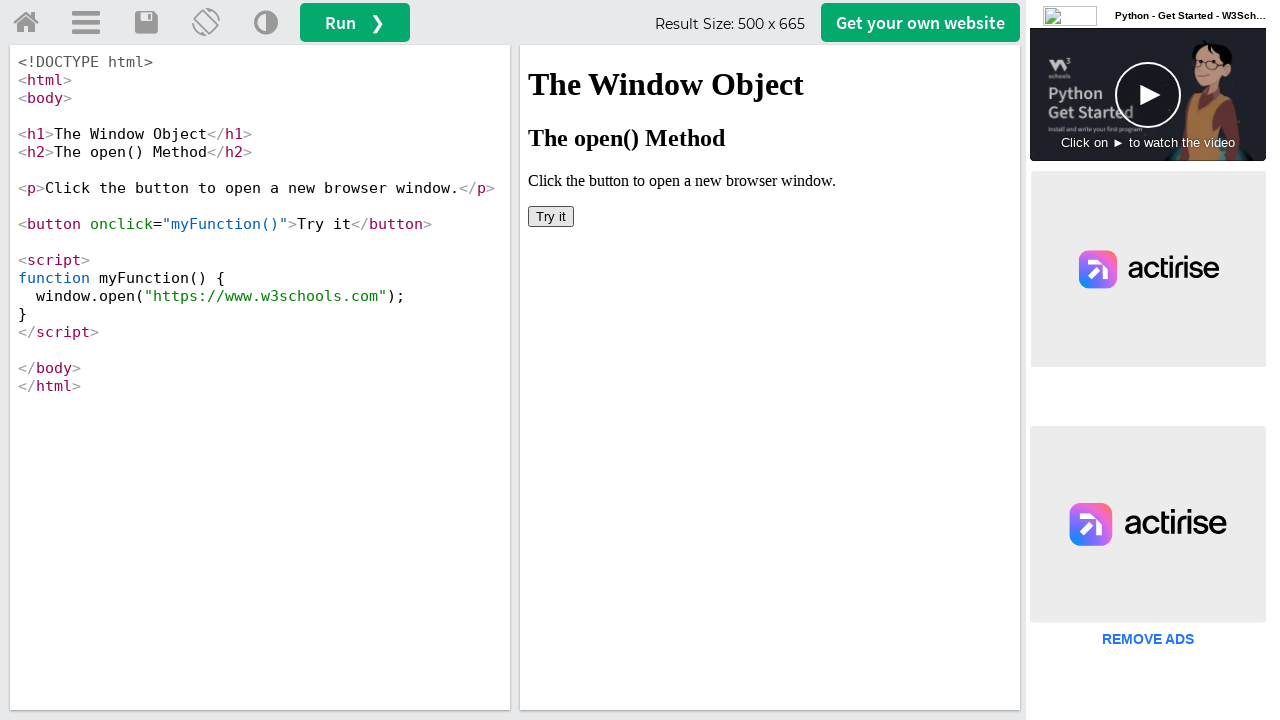

Returned focus to the original page
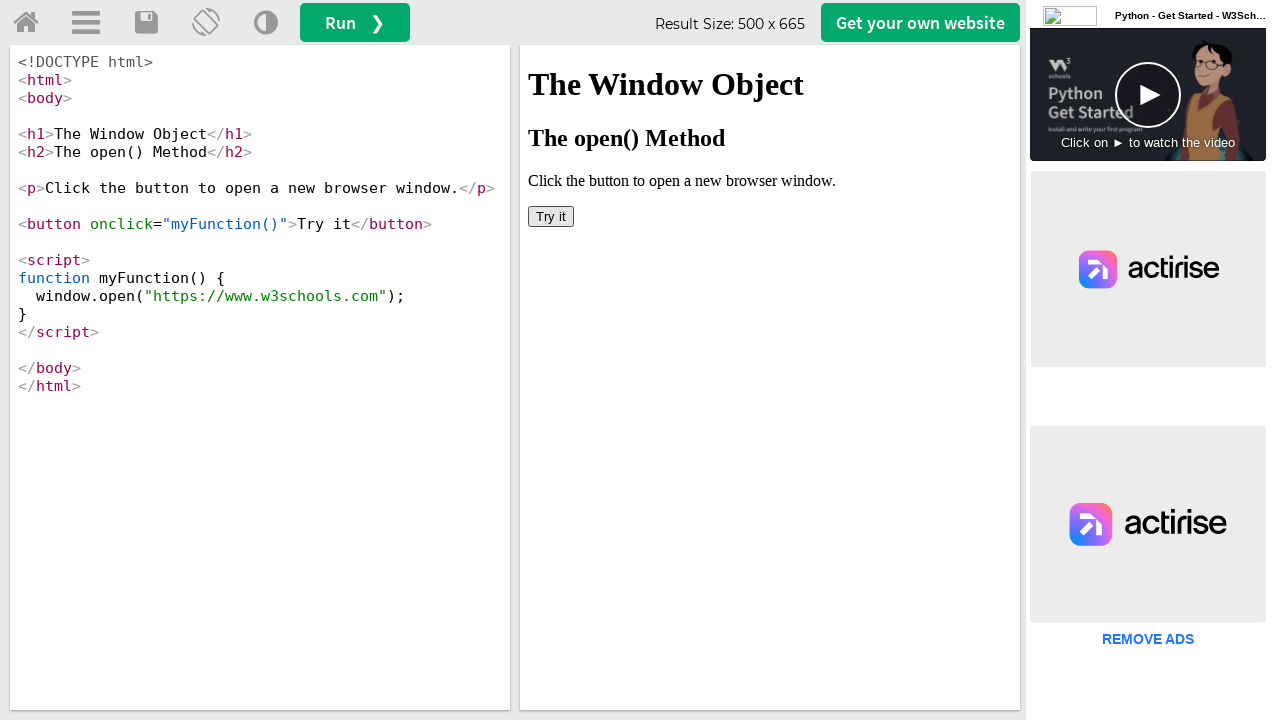

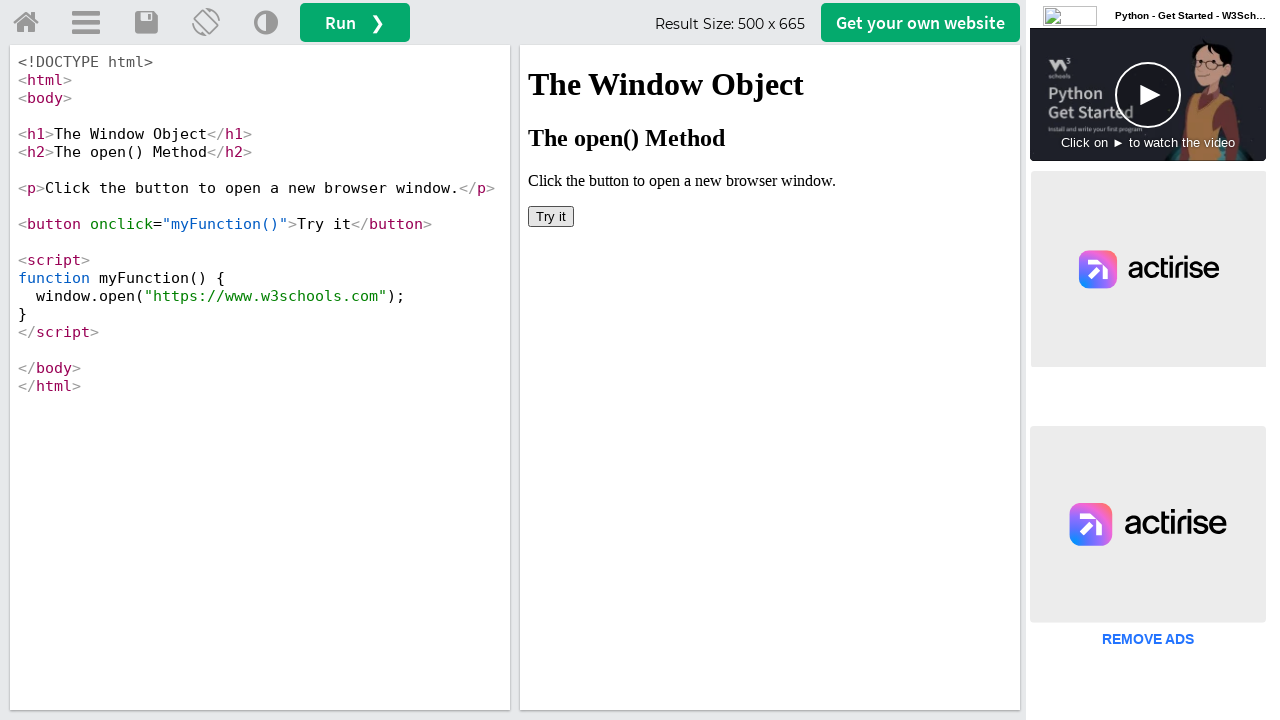